Tests the search functionality on a banking demo site by entering a search term and submitting with Enter key

Starting URL: http://zero.webappsecurity.com/

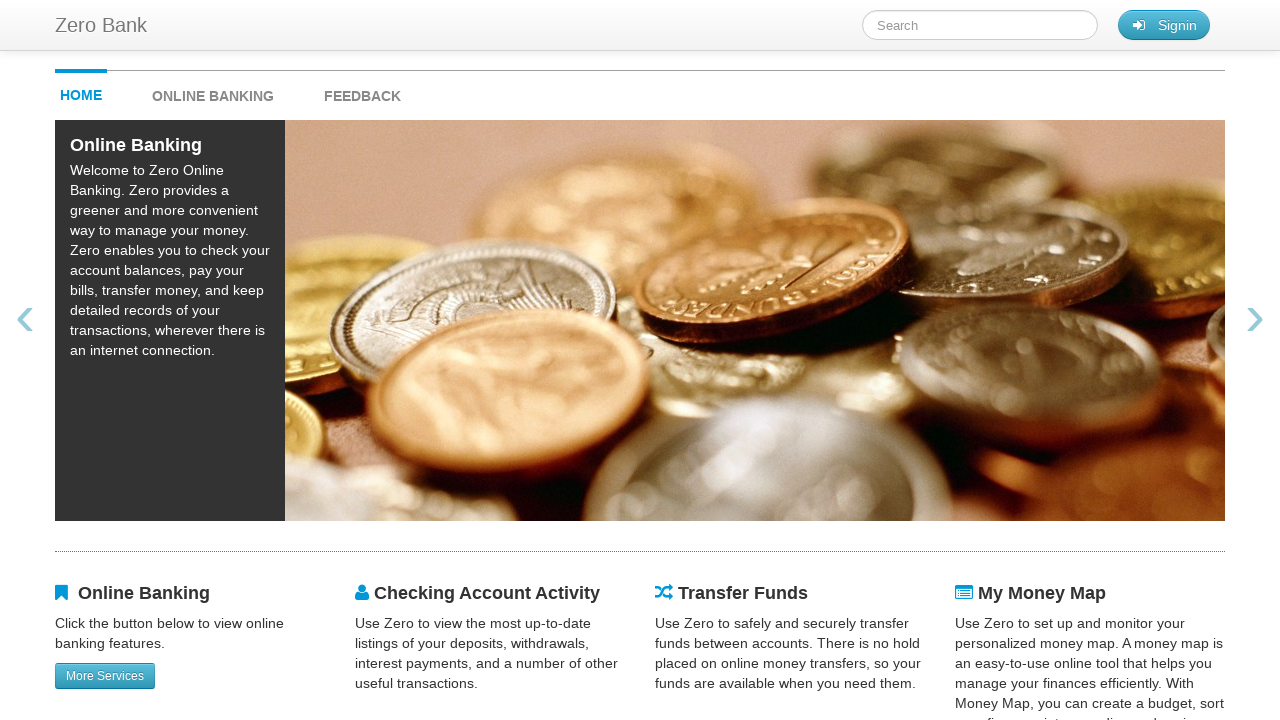

Filled search field with 'Online banking' on #searchTerm
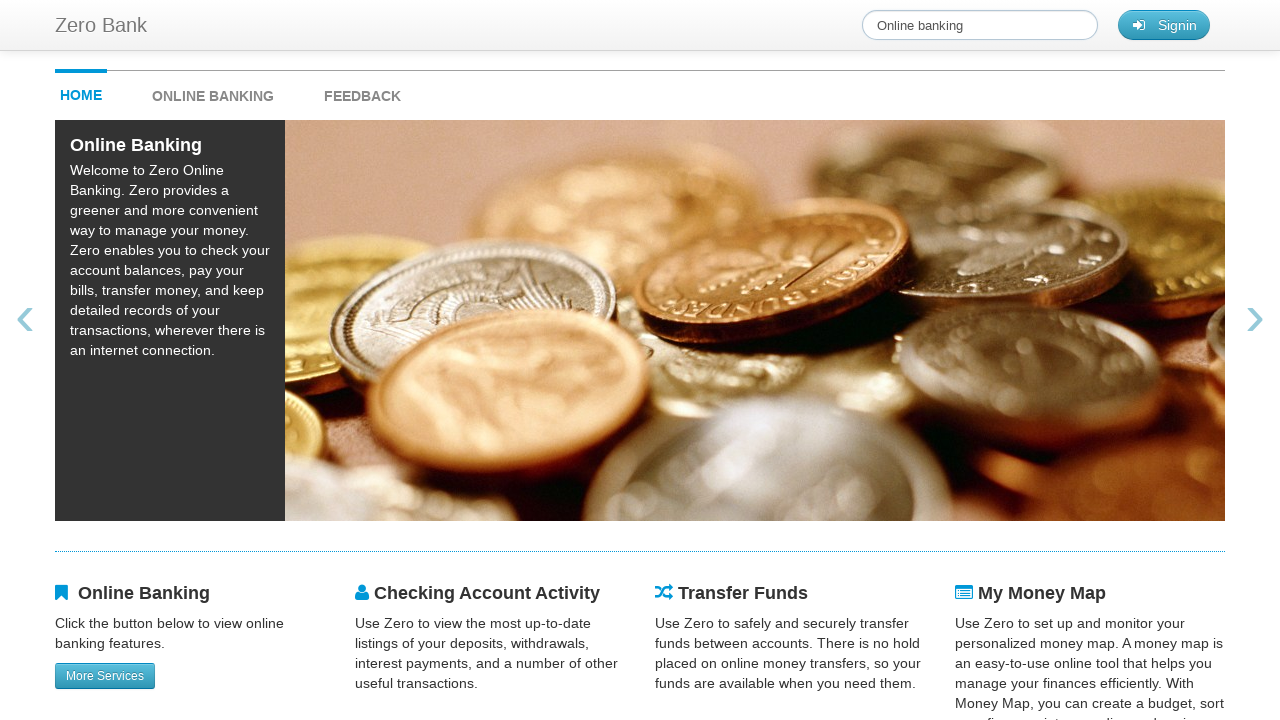

Pressed Enter to submit search on #searchTerm
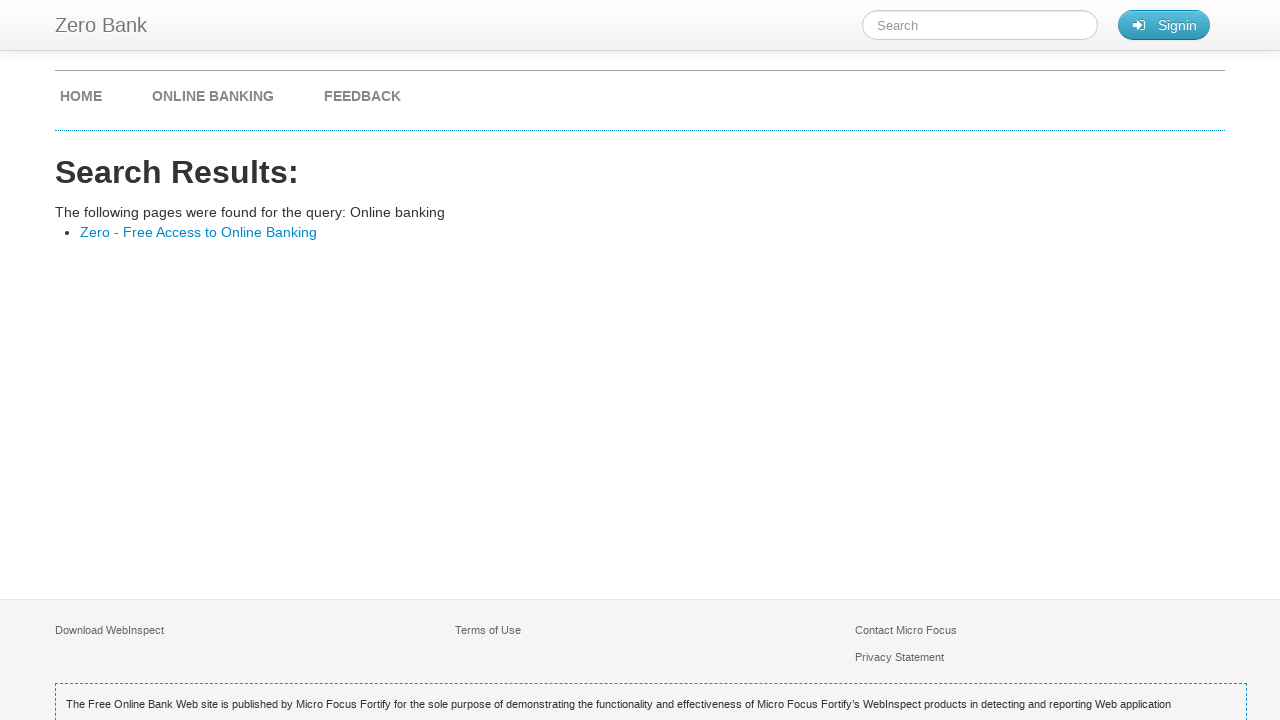

Search results page loaded
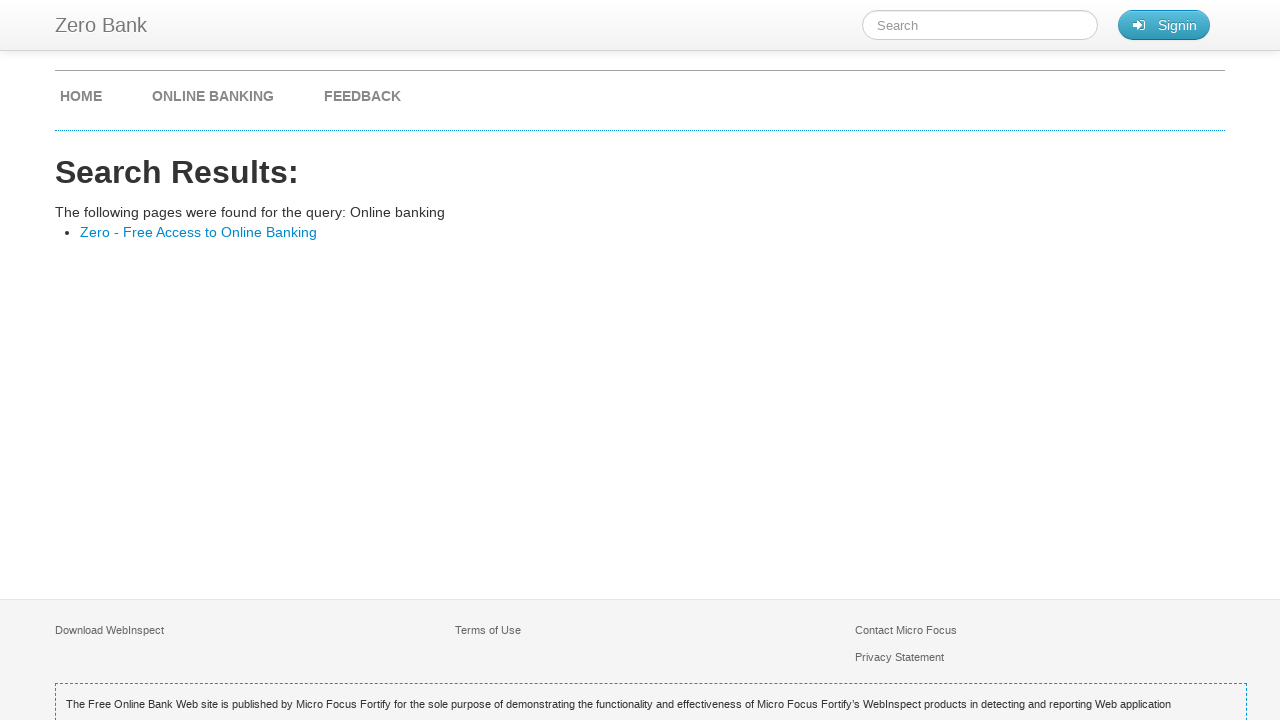

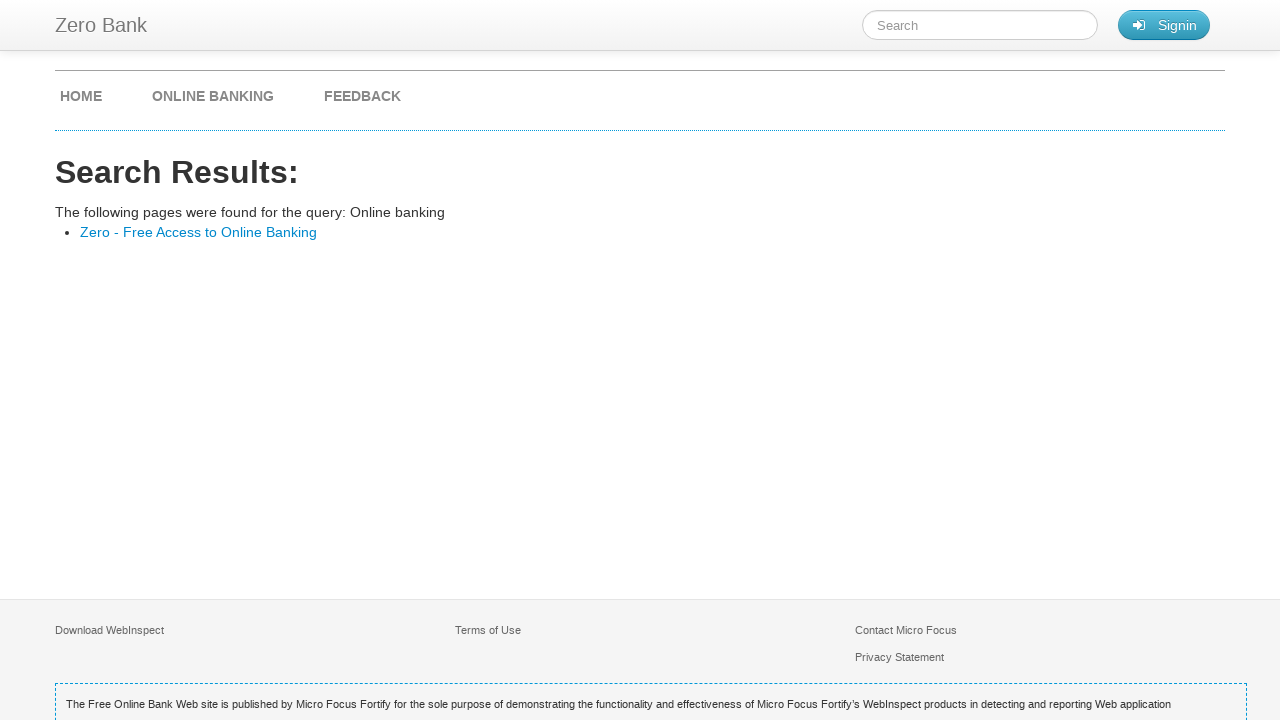